Navigates to the Selenium downloads page and clicks on a version download link to initiate a file download.

Starting URL: https://www.selenium.dev/downloads/

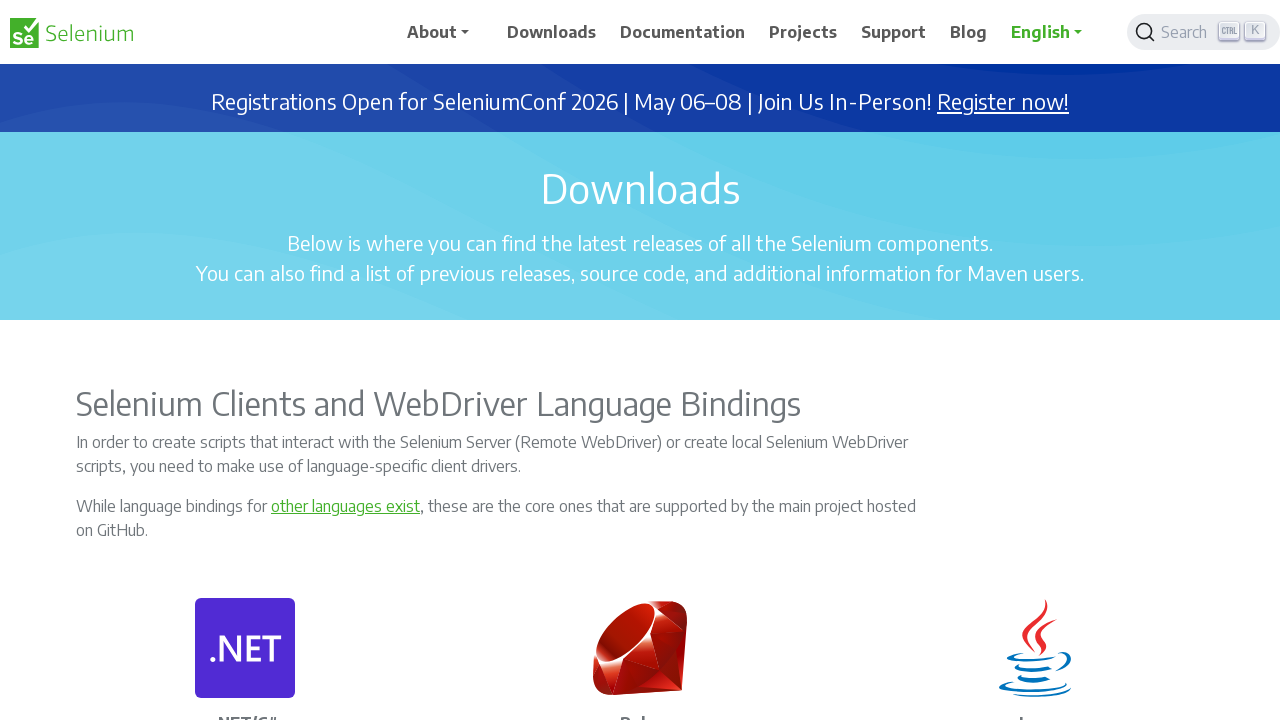

Set viewport size to 1920x1080
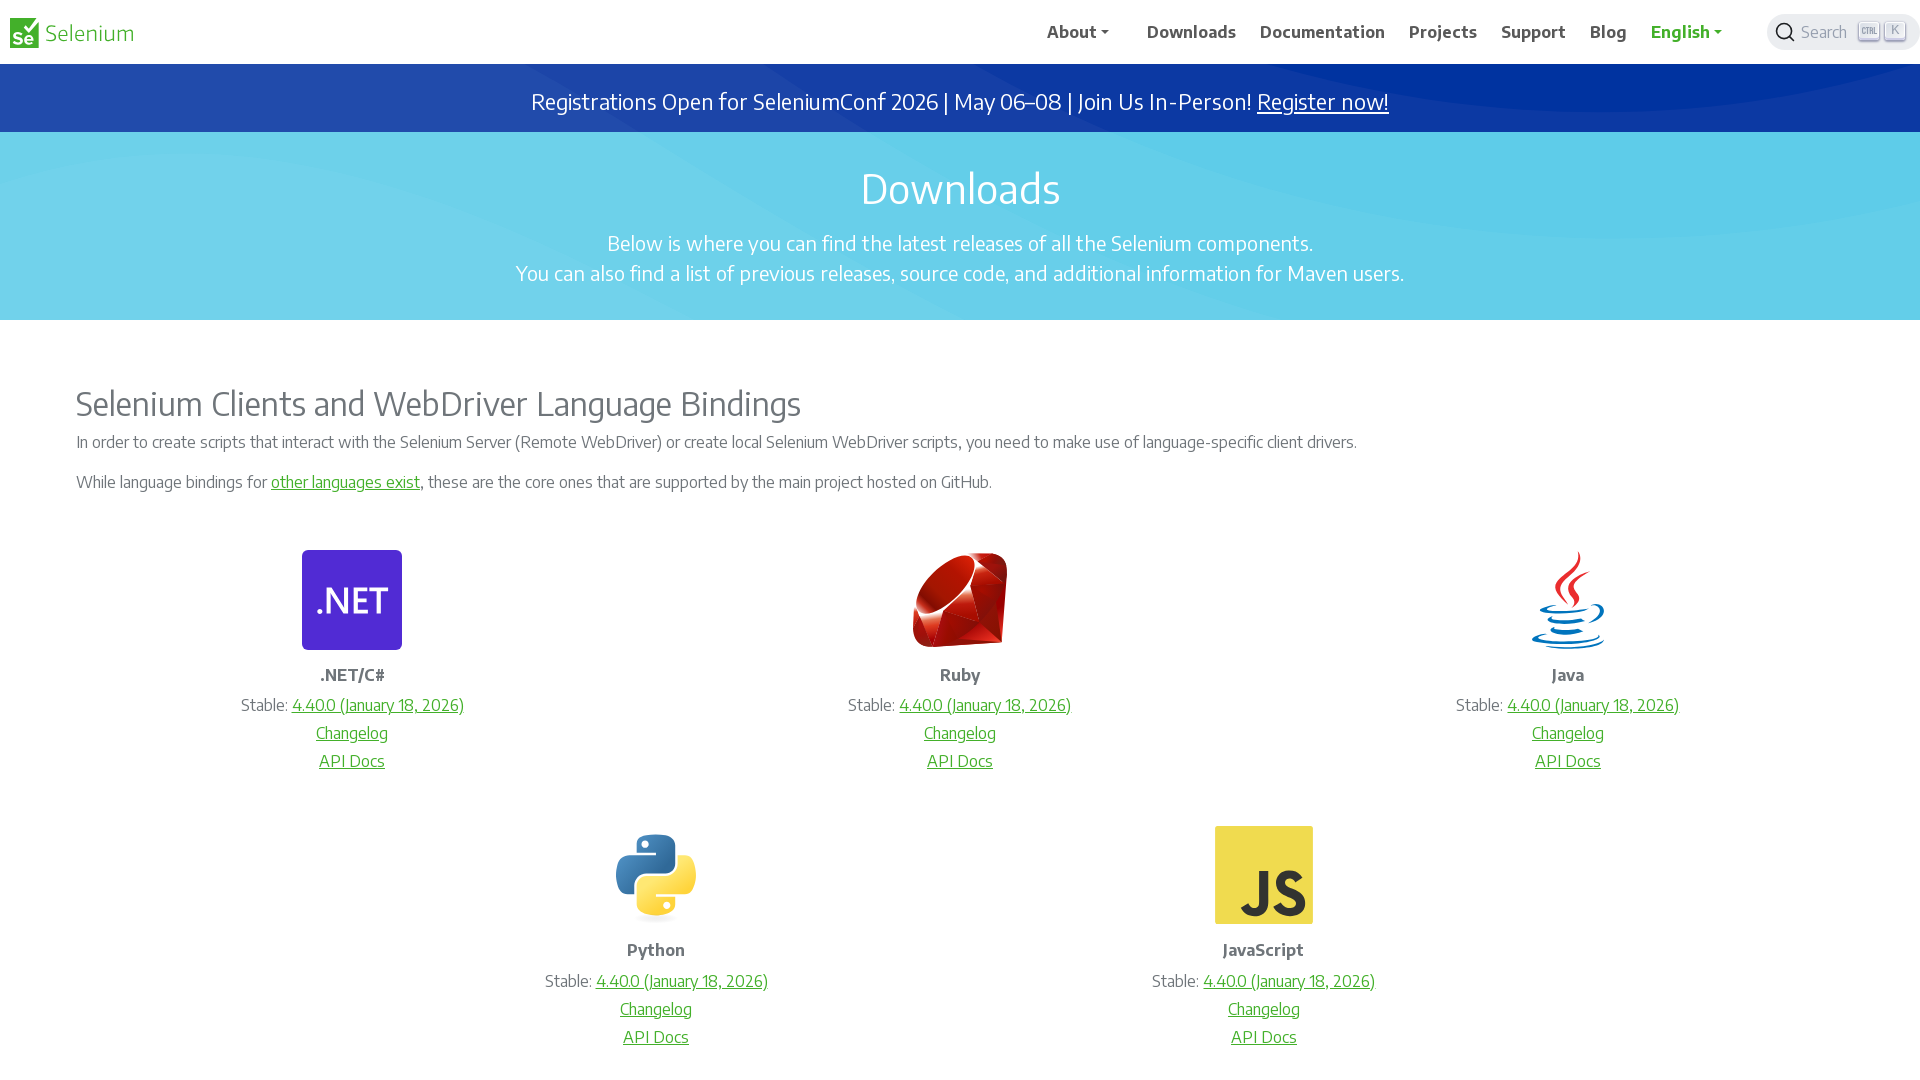

Waited for download link selector to be available
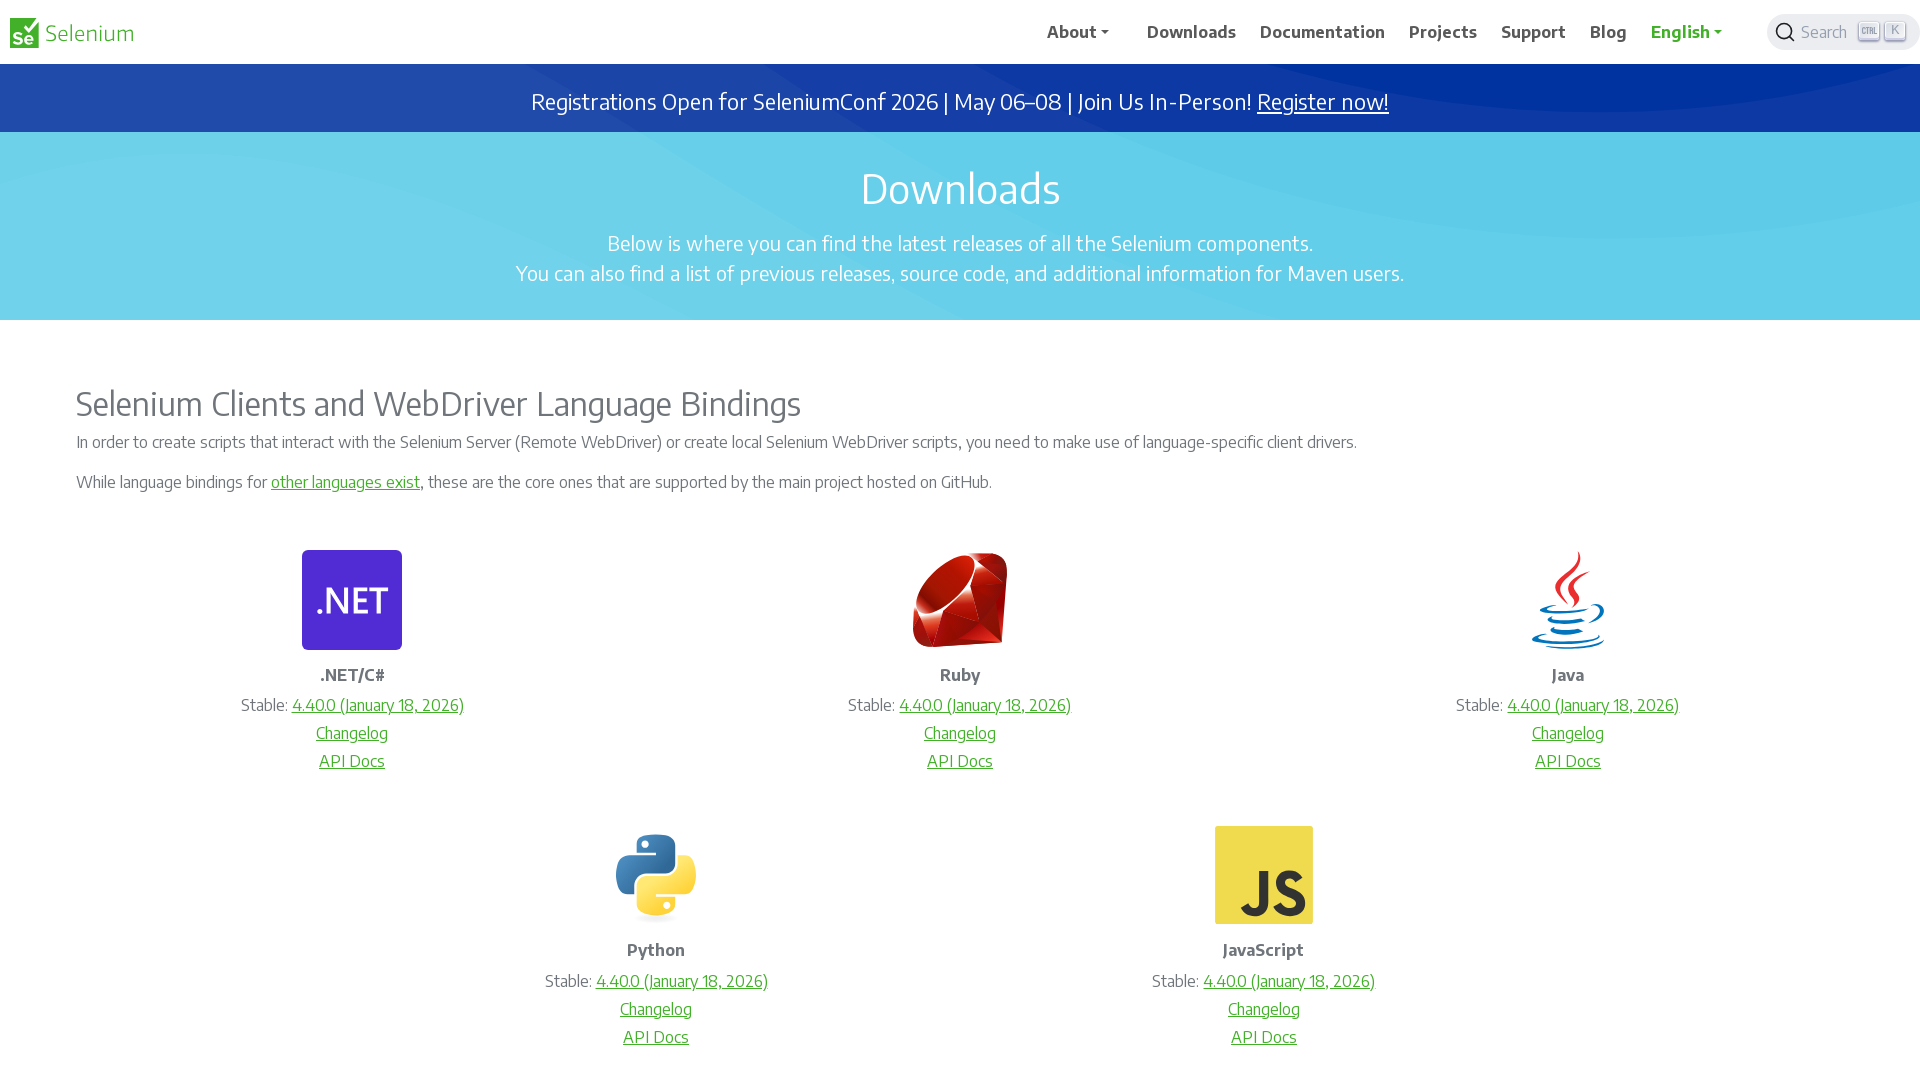

Clicked on download link to initiate file download at (1192, 32) on a:has-text('Download')
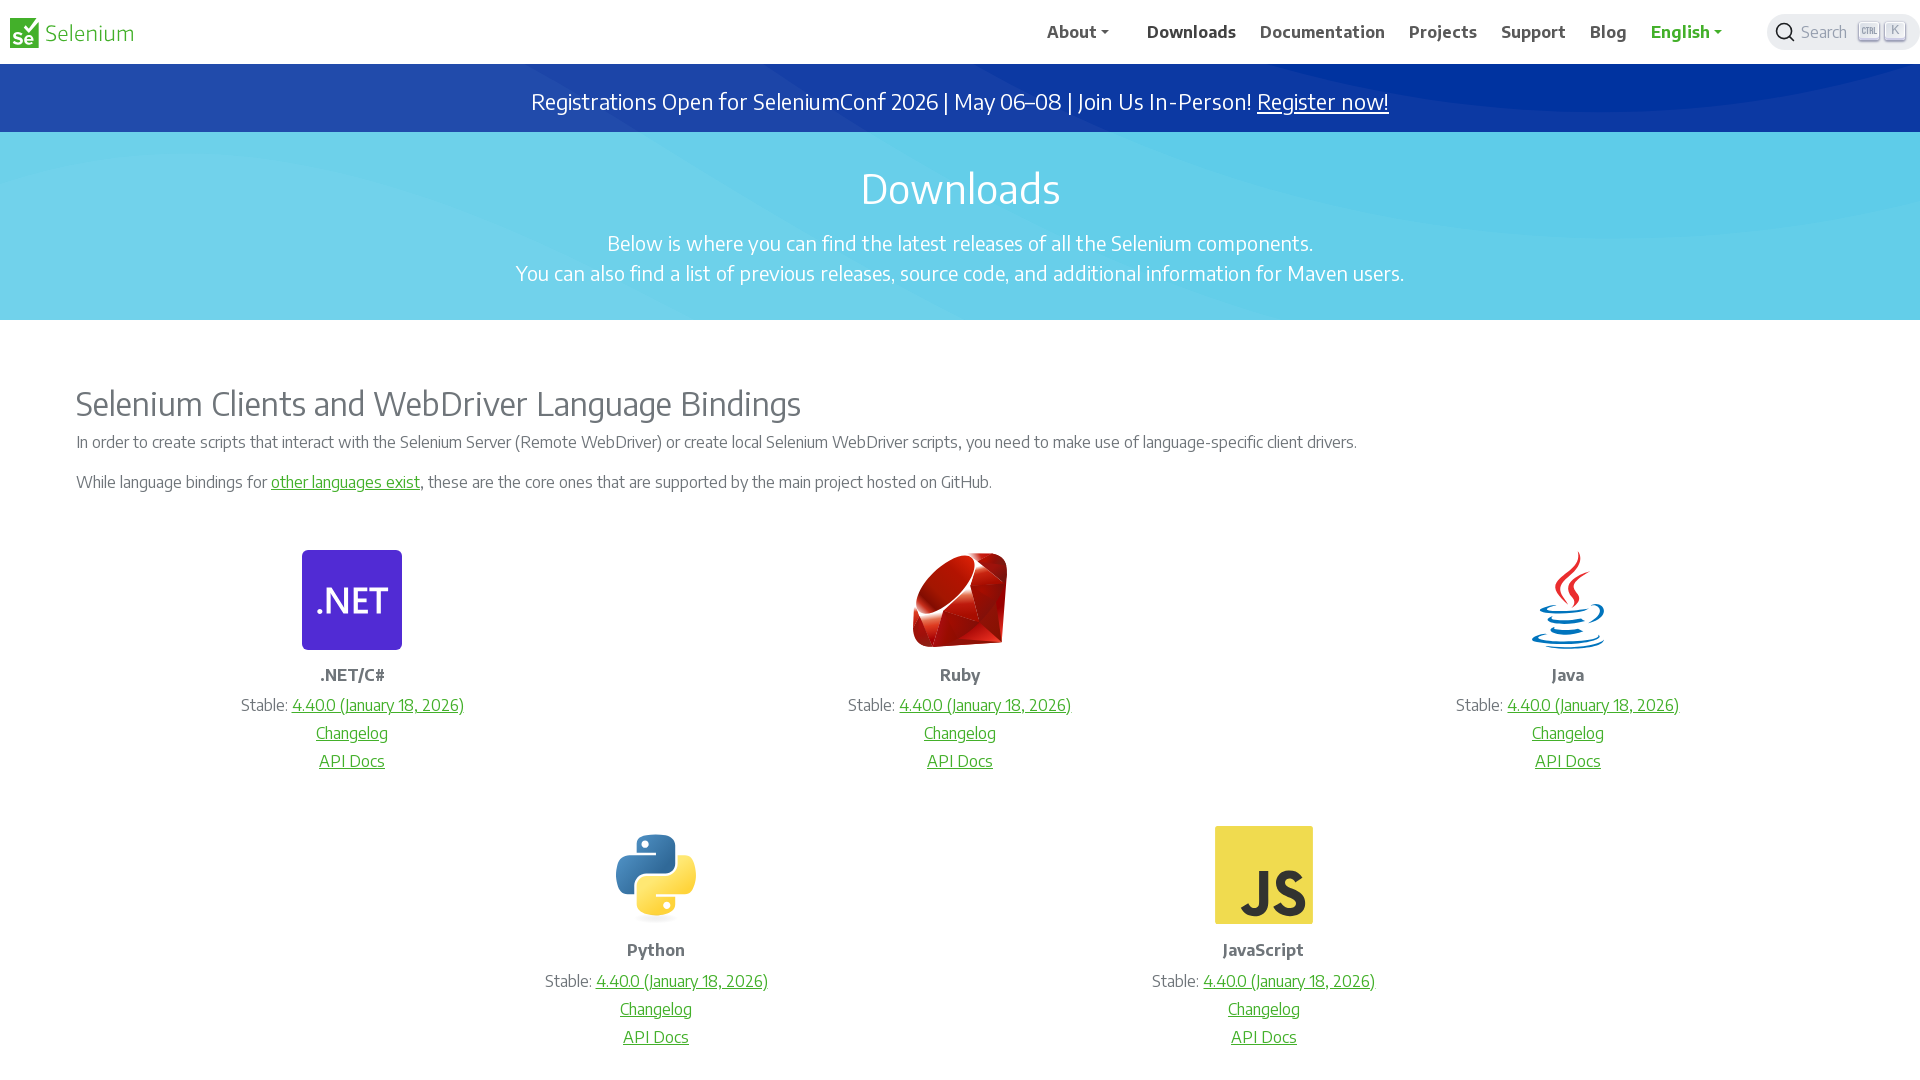

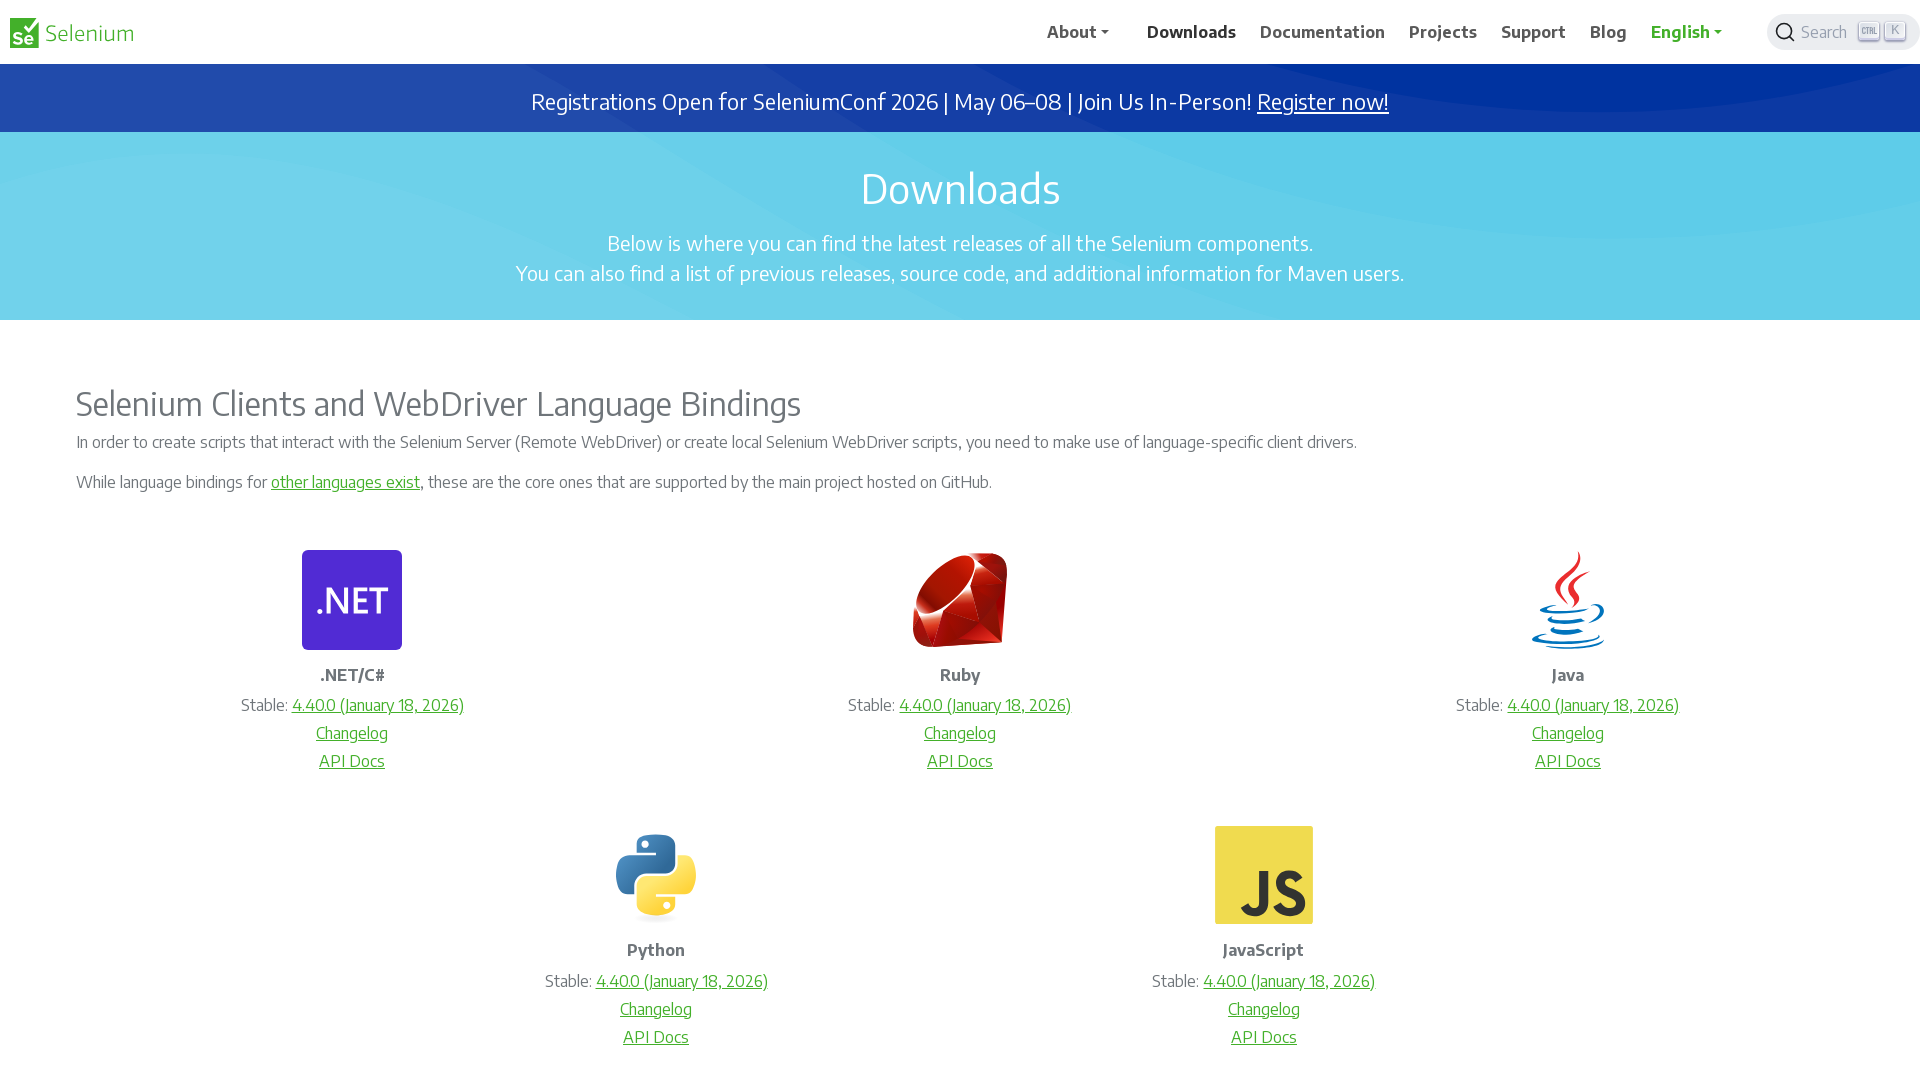